Tests registration form validation by submitting a weak/short password and verifying that the registration is rejected

Starting URL: https://software-testing-ten.vercel.app/register

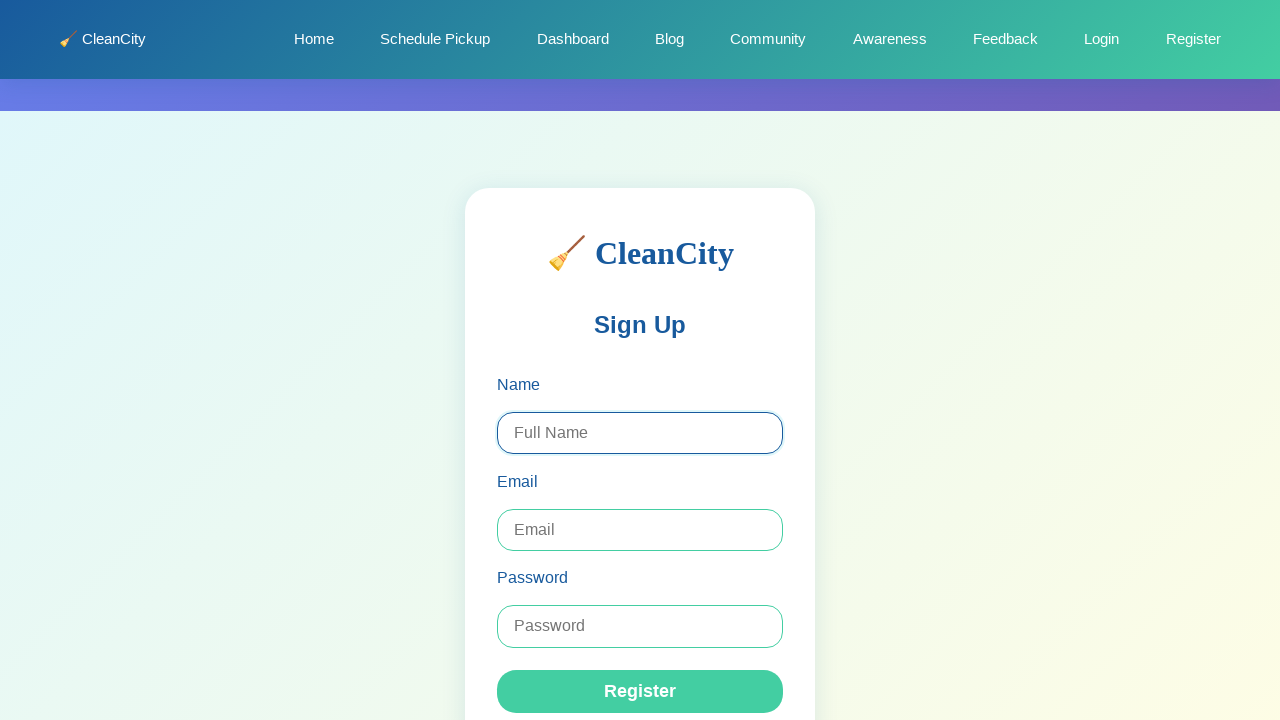

Filled registration name field with 'Weak' on #register-name
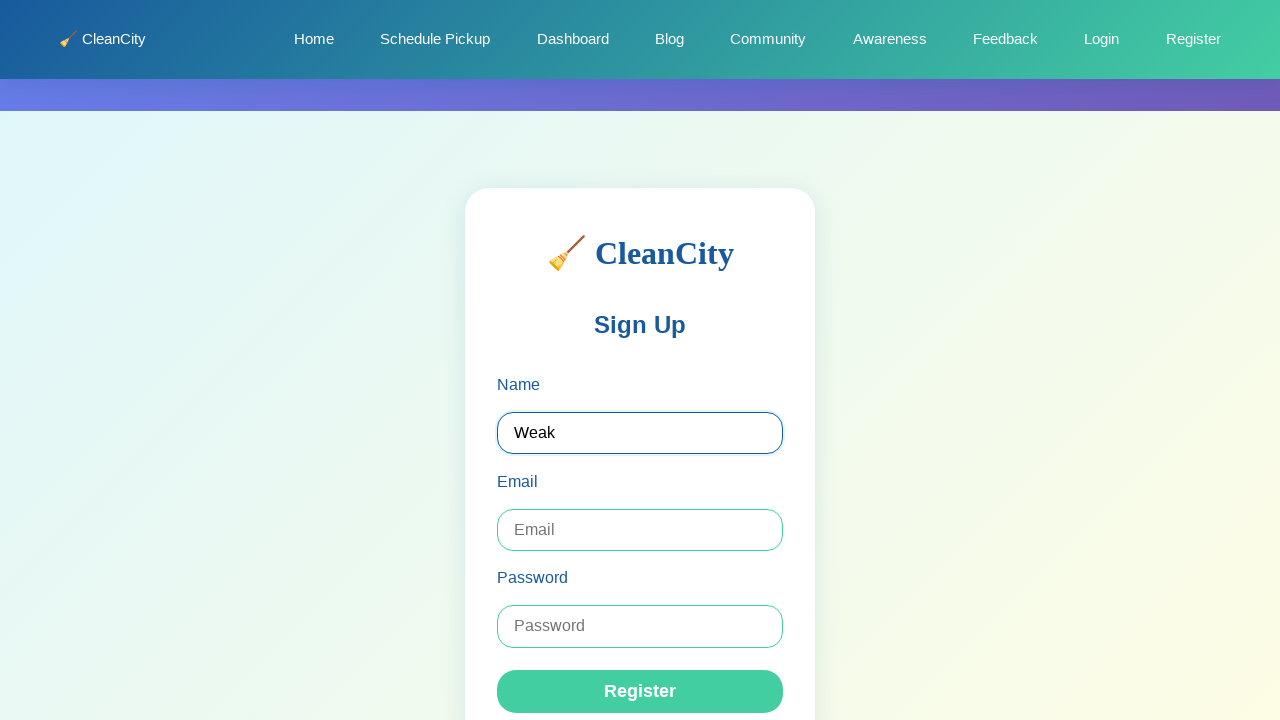

Filled registration email field with 'weakpass@gmail.com' on #register-email
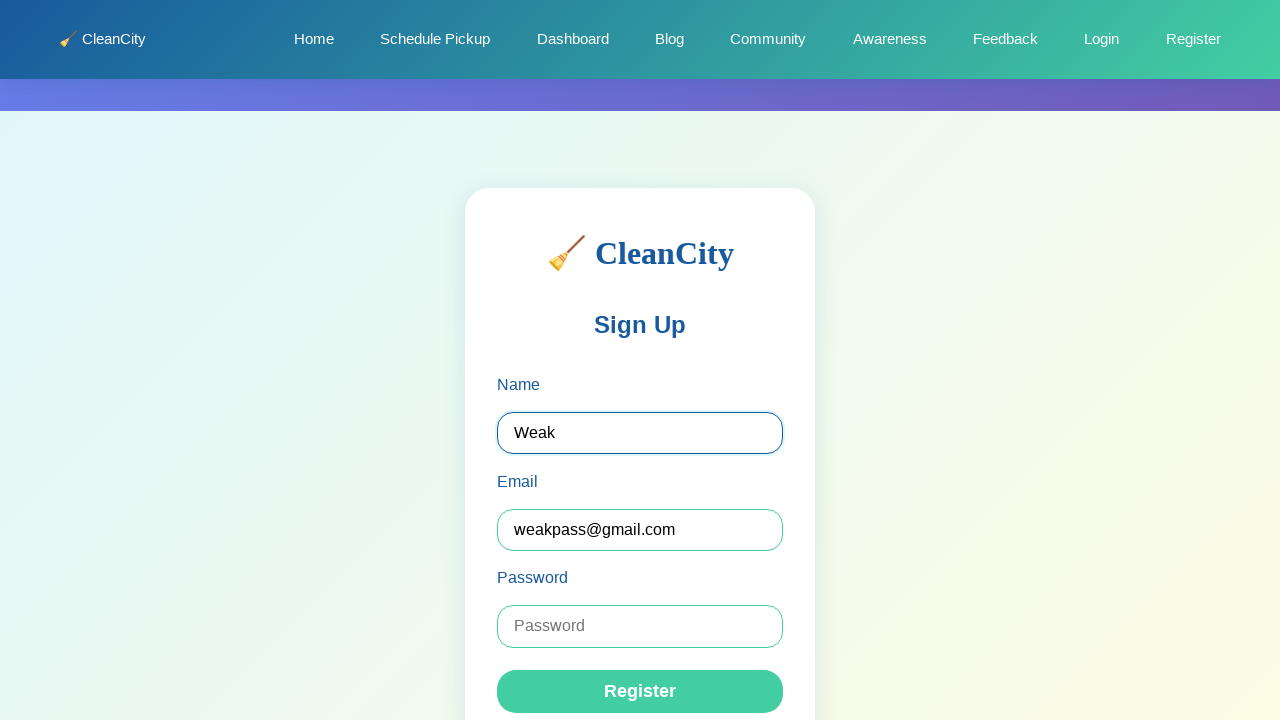

Filled registration password field with short/weak password 'op1' on #register-password
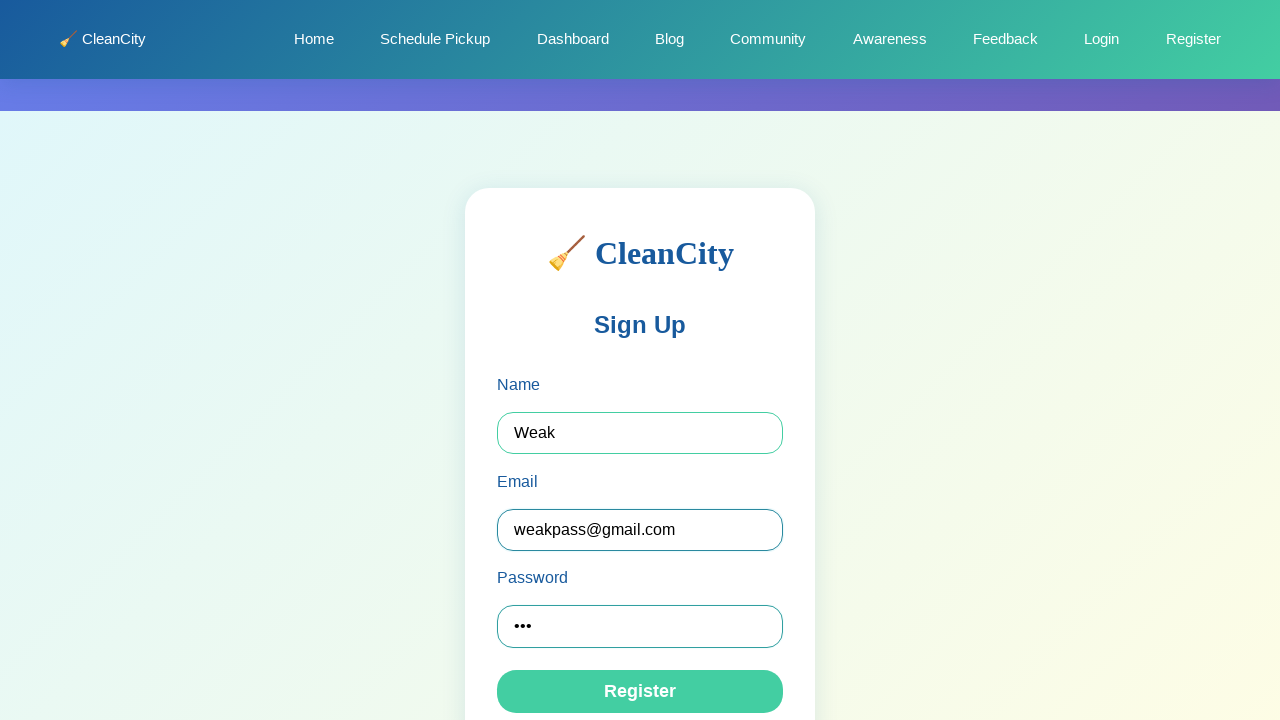

Clicked register button to submit form with weak password at (640, 692) on .register-btn
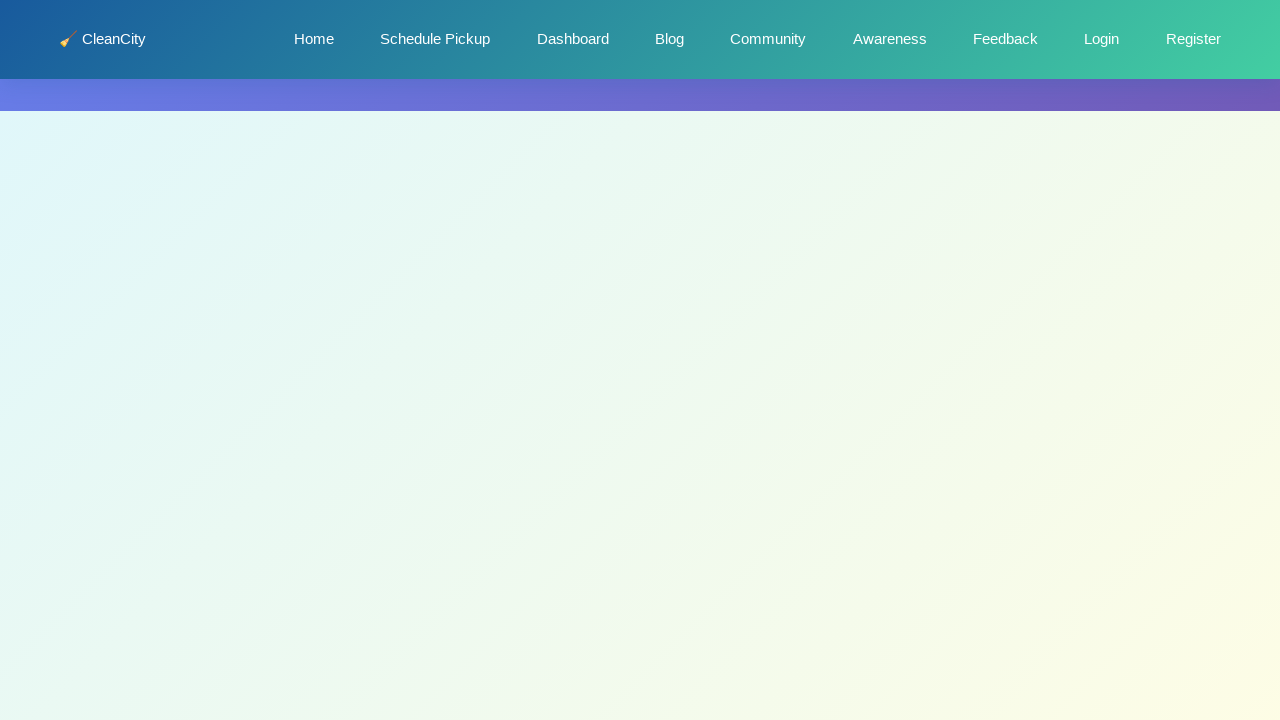

Waited for page response after form submission
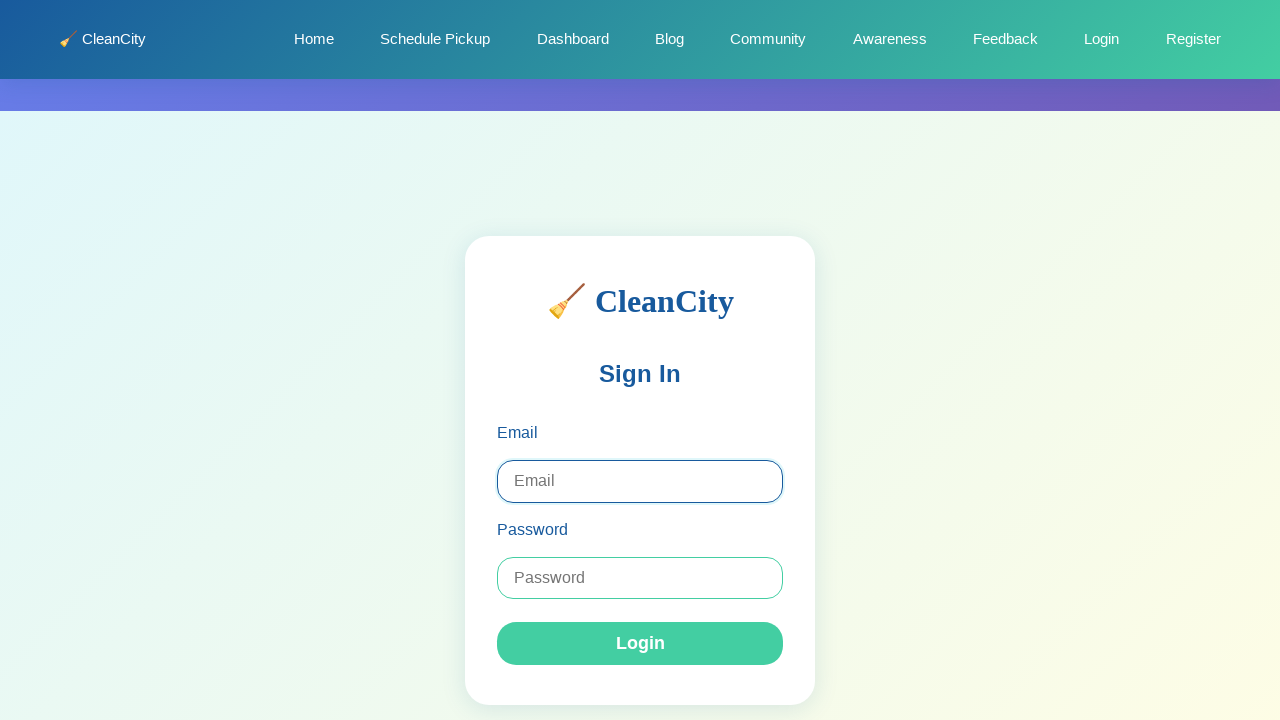

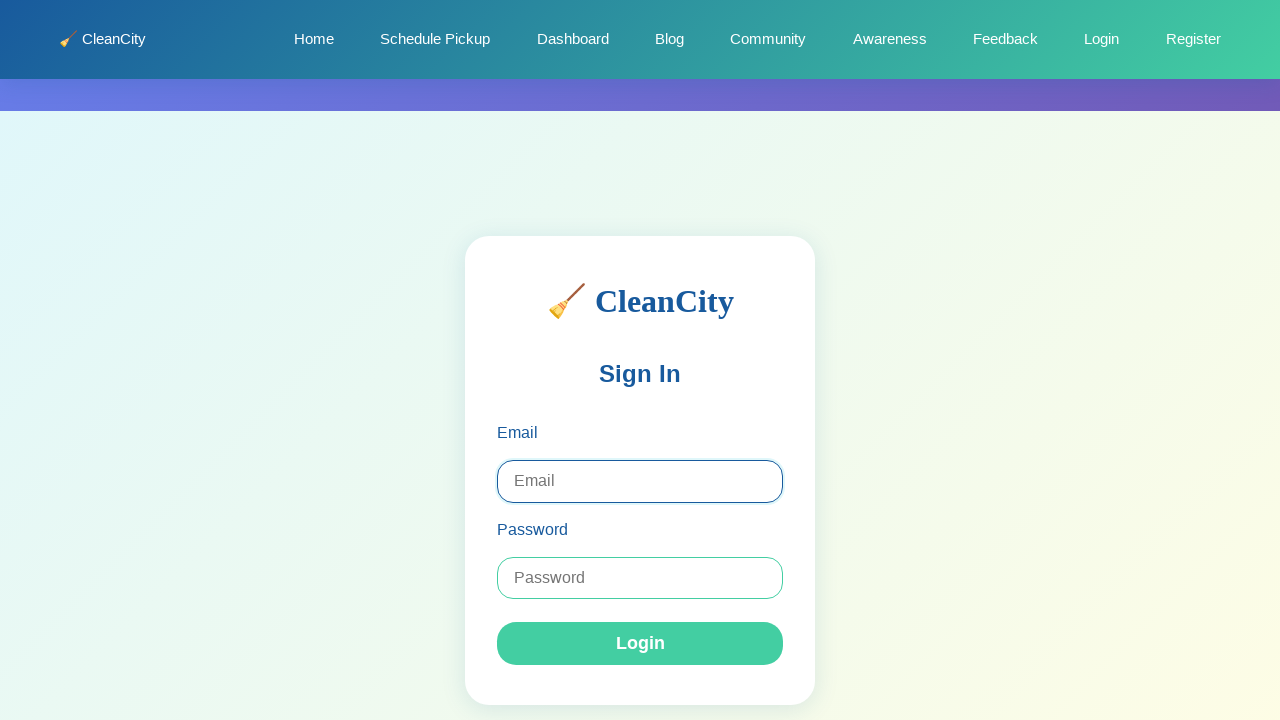